Tests the complete flight booking flow on BlazeDemo by selecting departure and destination cities, choosing a flight, entering passenger details, and completing the purchase.

Starting URL: https://blazedemo.com/index.php

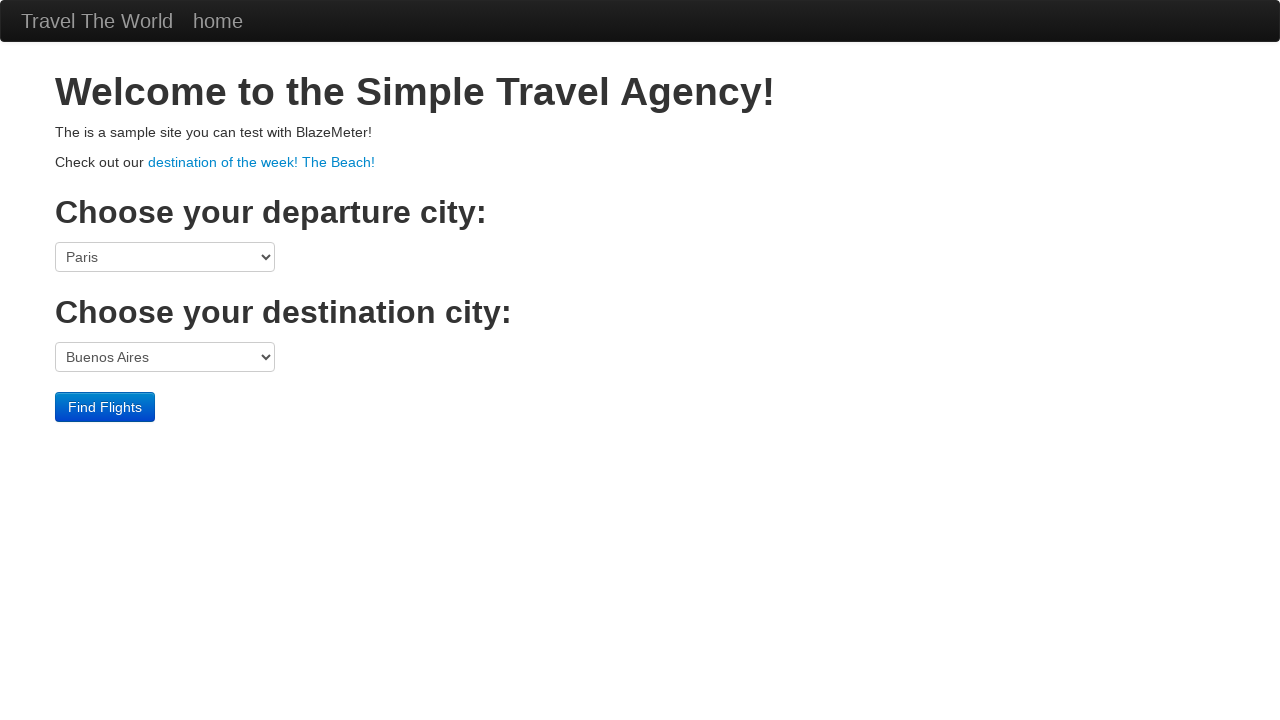

Selected Boston as departure city on select[name='fromPort']
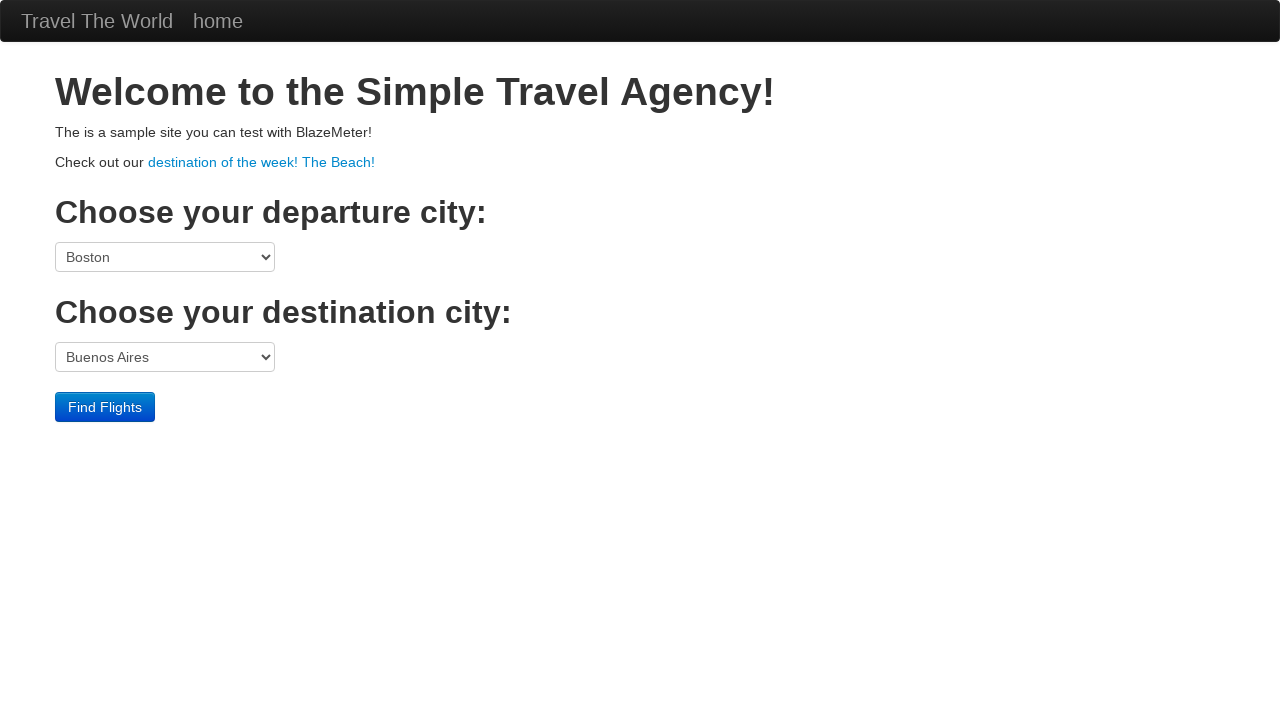

Selected Rome as destination city on select[name='toPort']
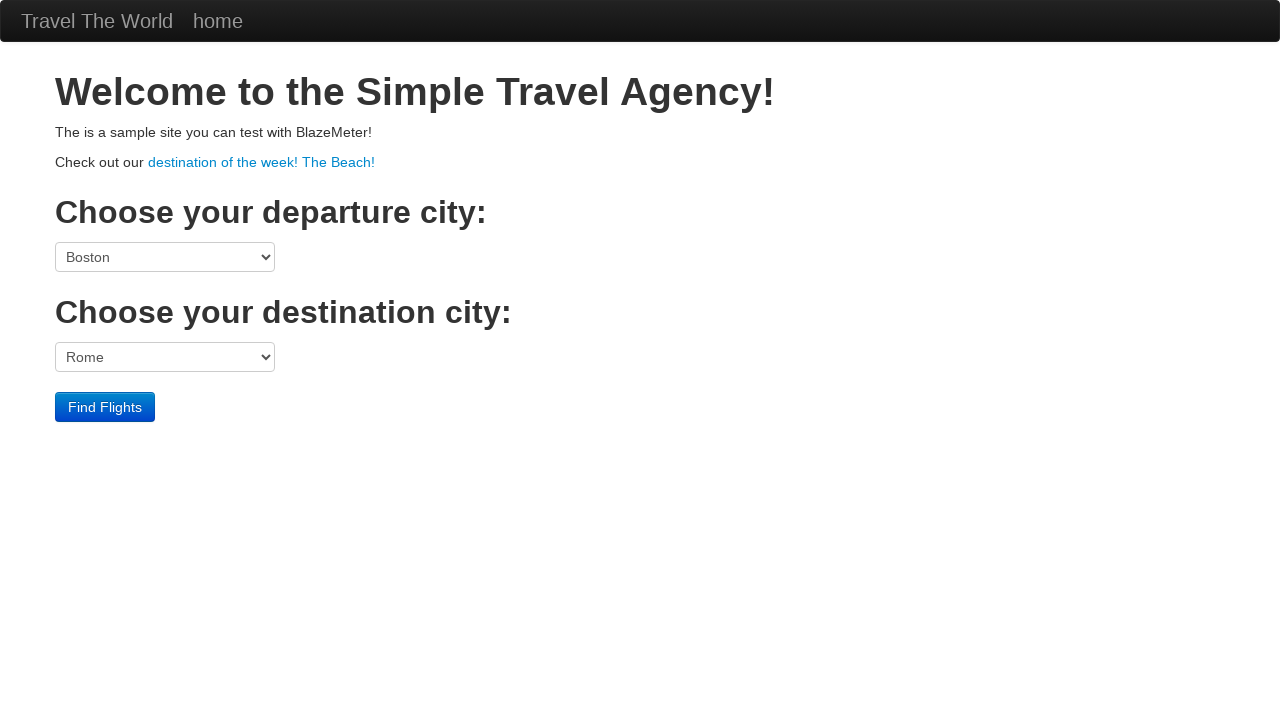

Clicked Find Flights button to search for flights at (105, 407) on input[value='Find Flights']
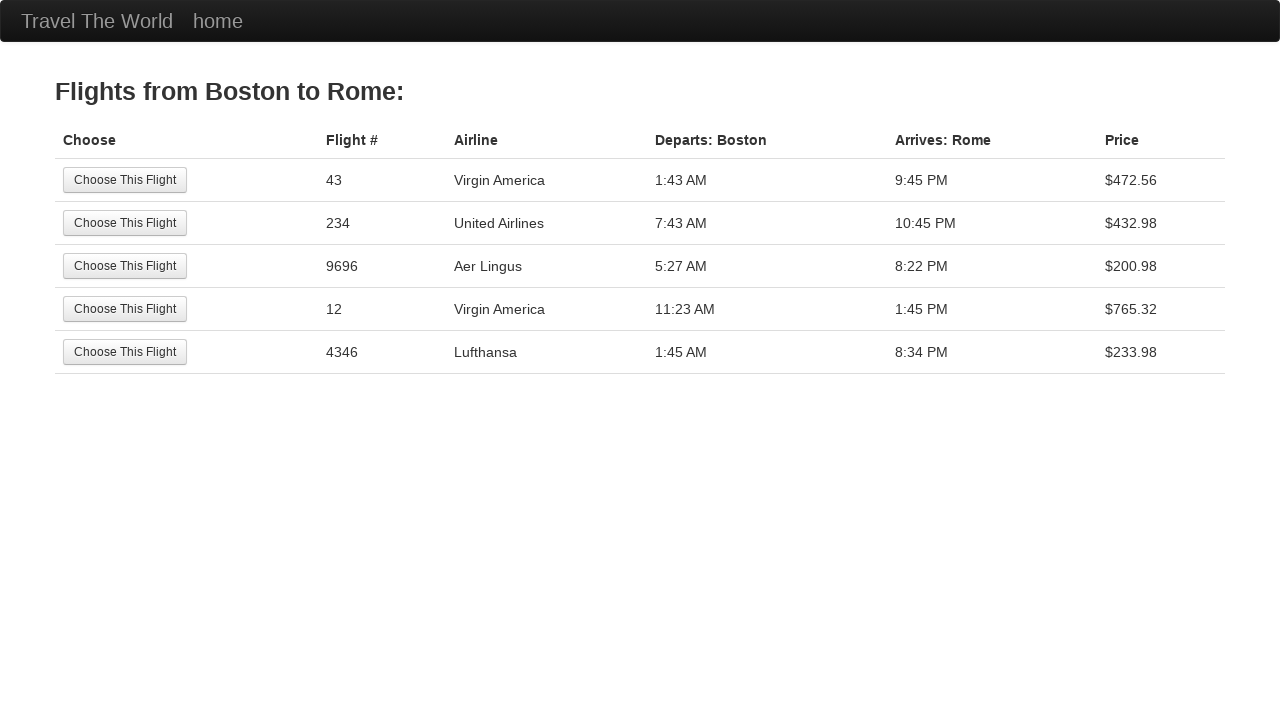

Flights page loaded with available flight options
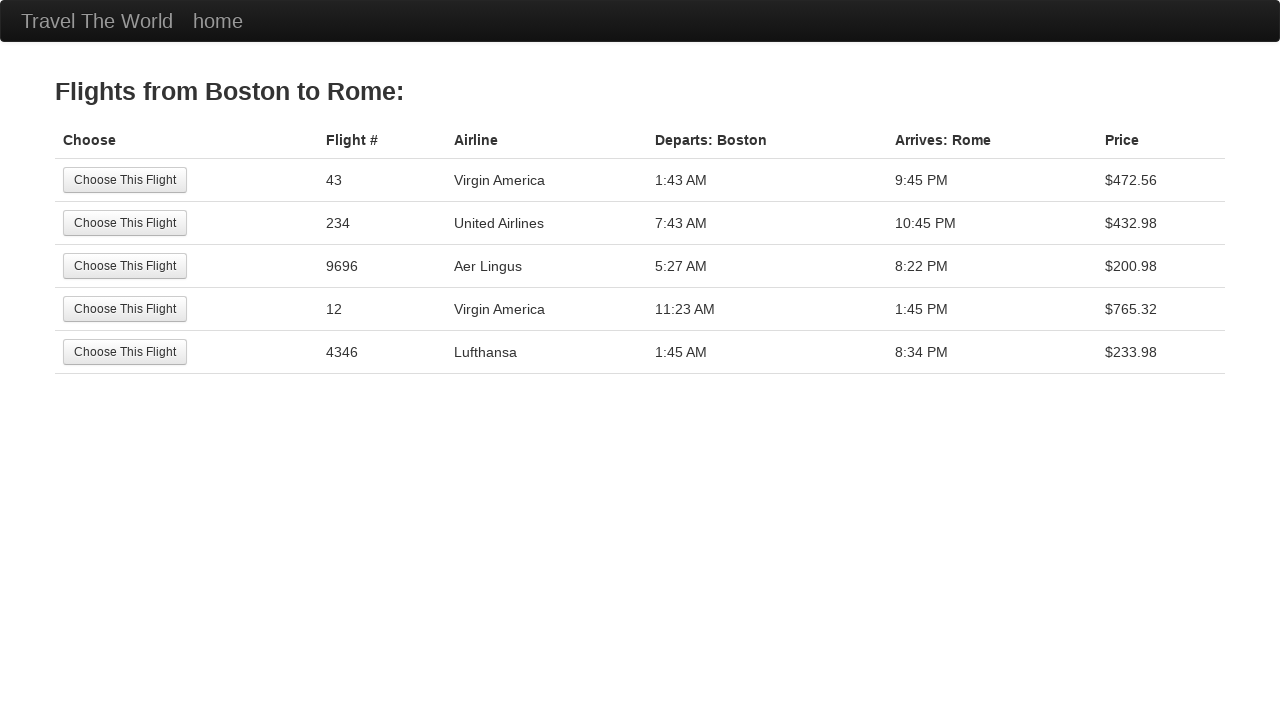

Selected the first available flight at (125, 180) on input[value='Choose This Flight']
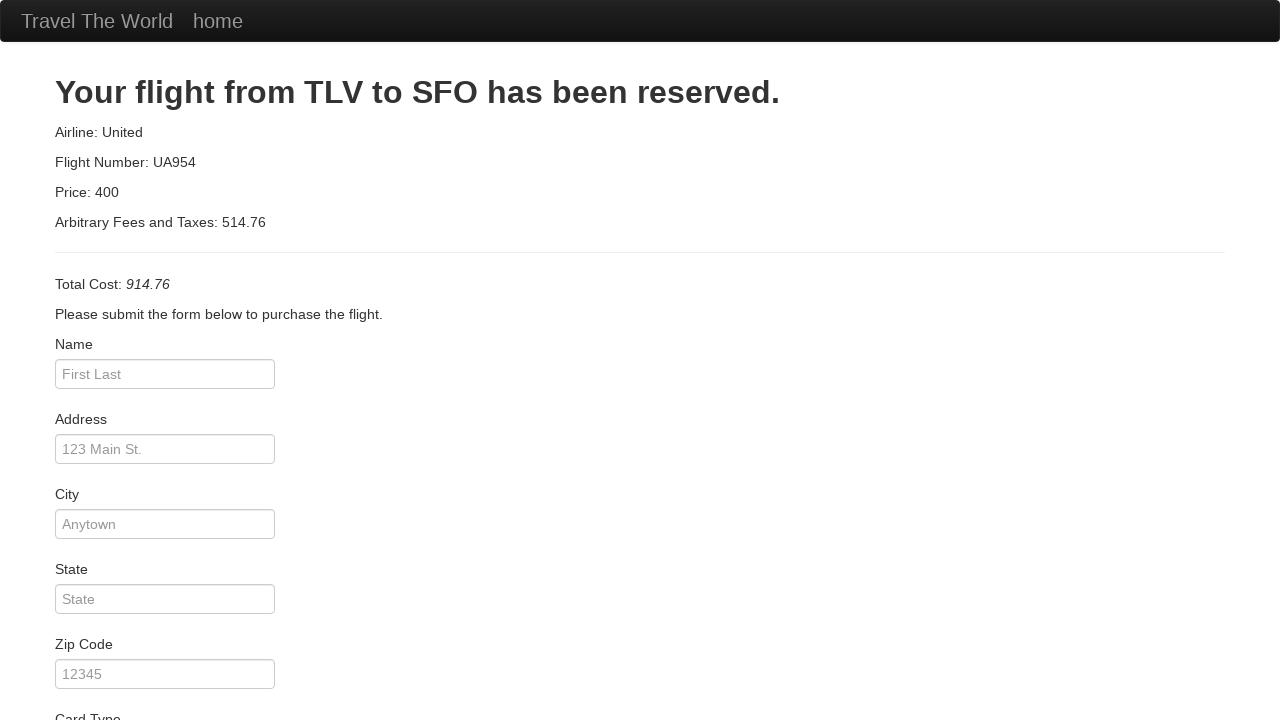

Purchase form loaded with passenger name field
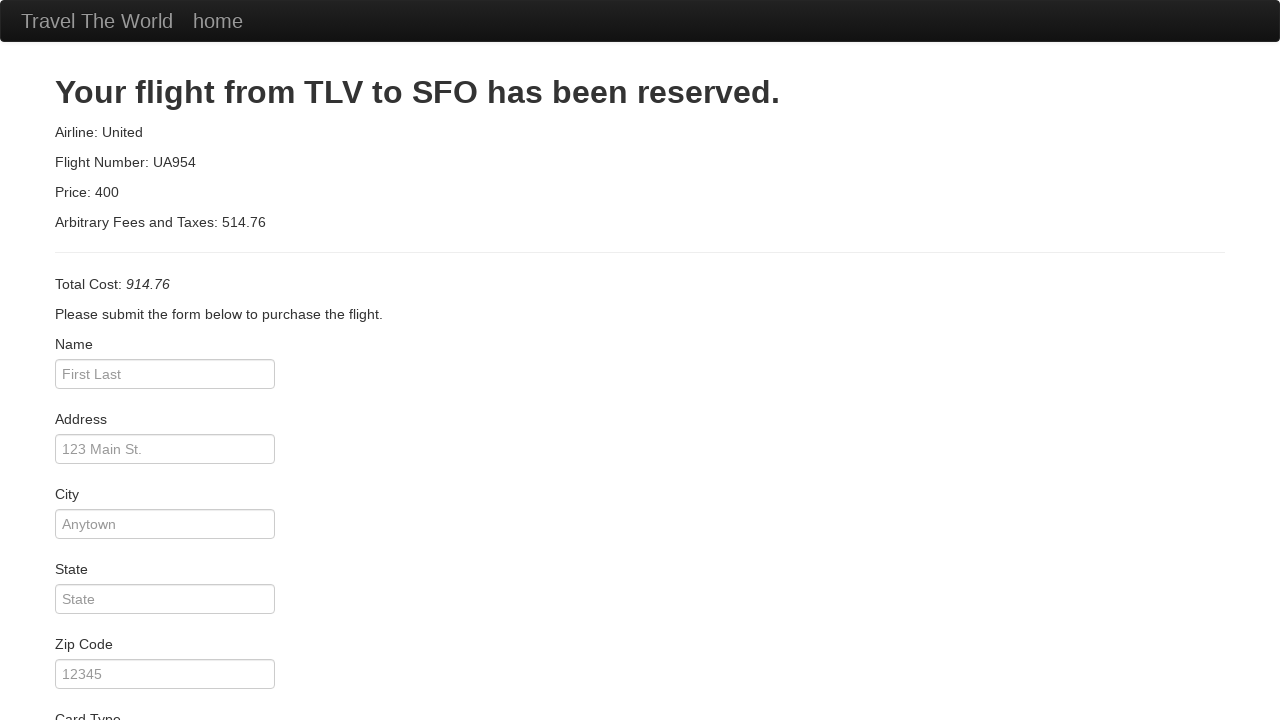

Entered passenger name 'Test Name' in the form on #inputName
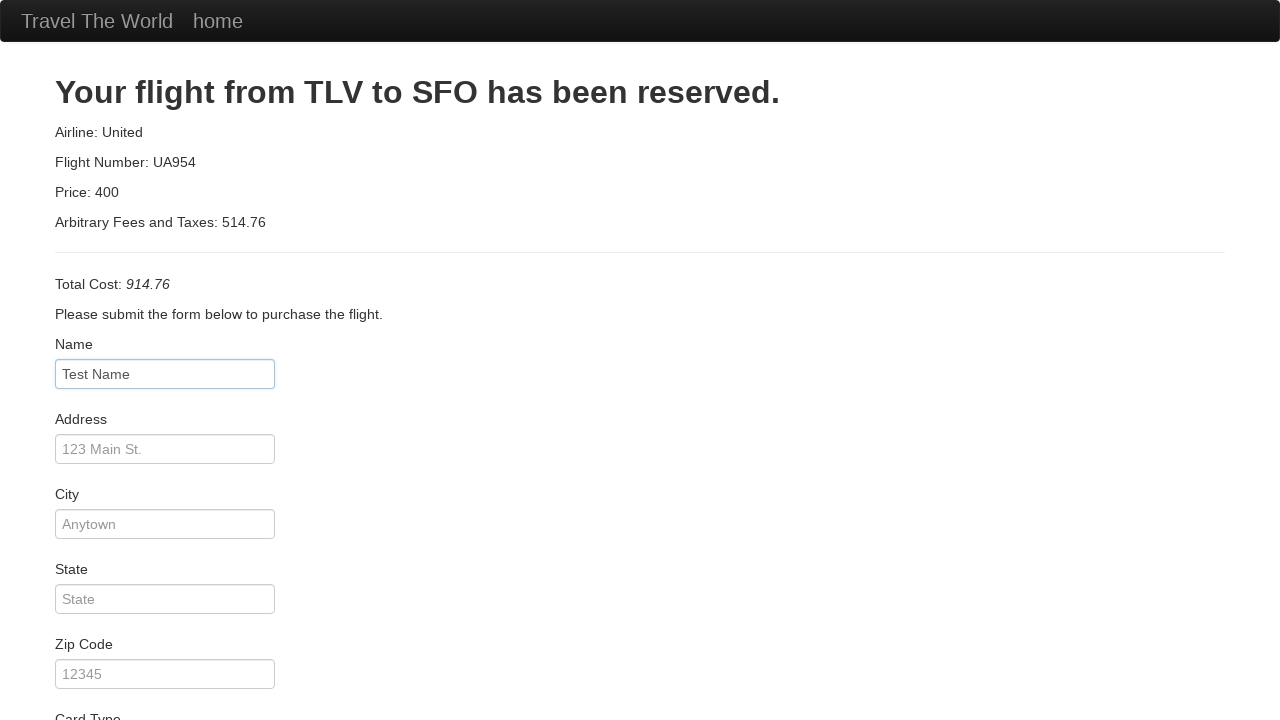

Clicked Purchase Flight button to complete the booking at (118, 685) on input[value='Purchase Flight']
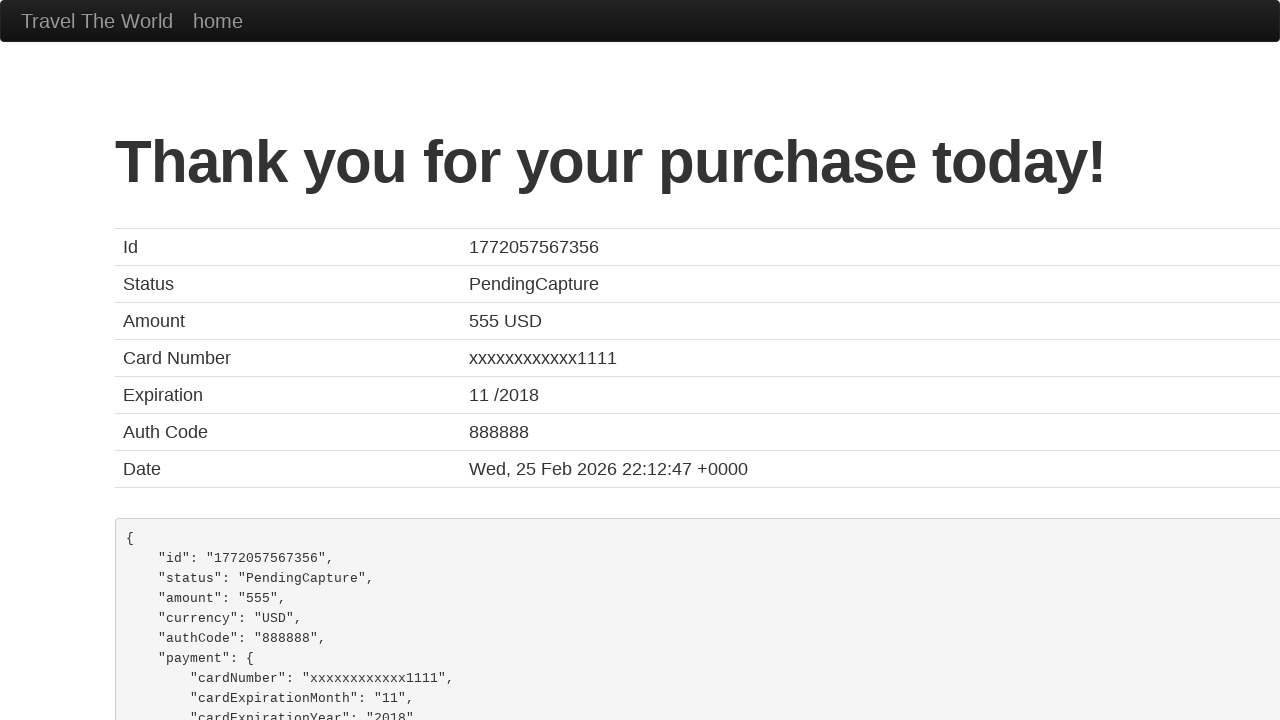

Flight booking completed and confirmation page loaded
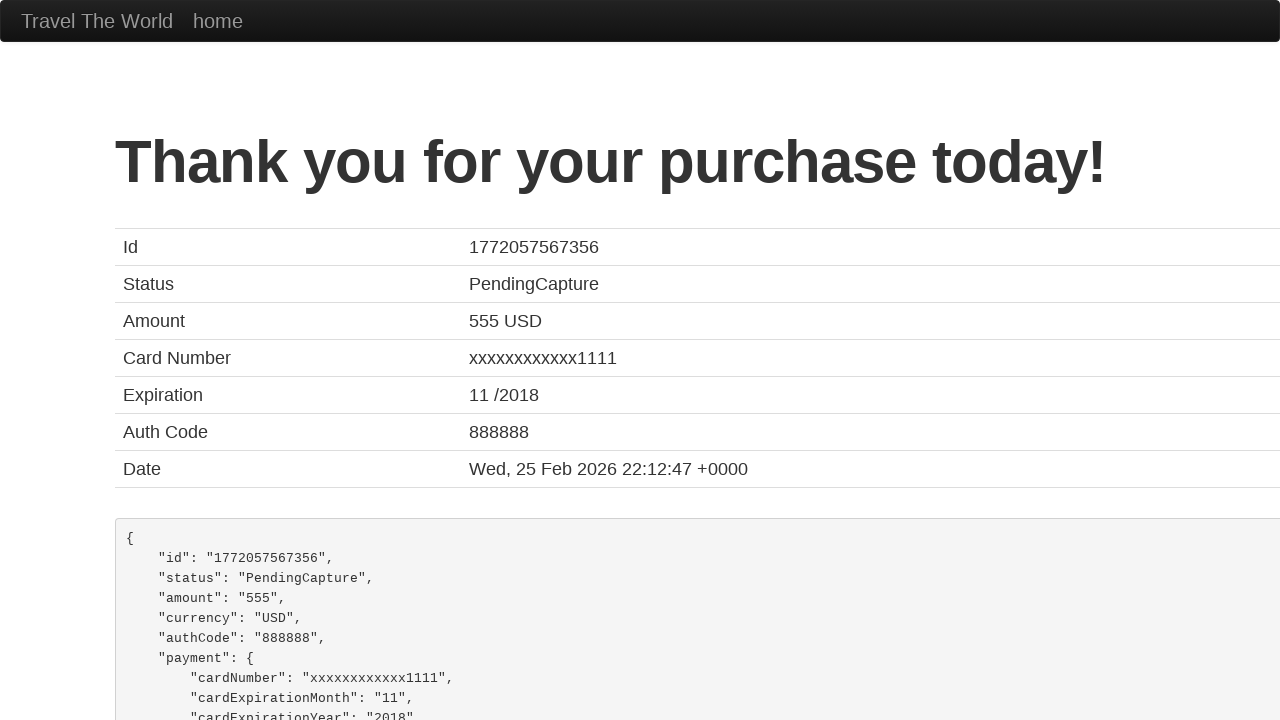

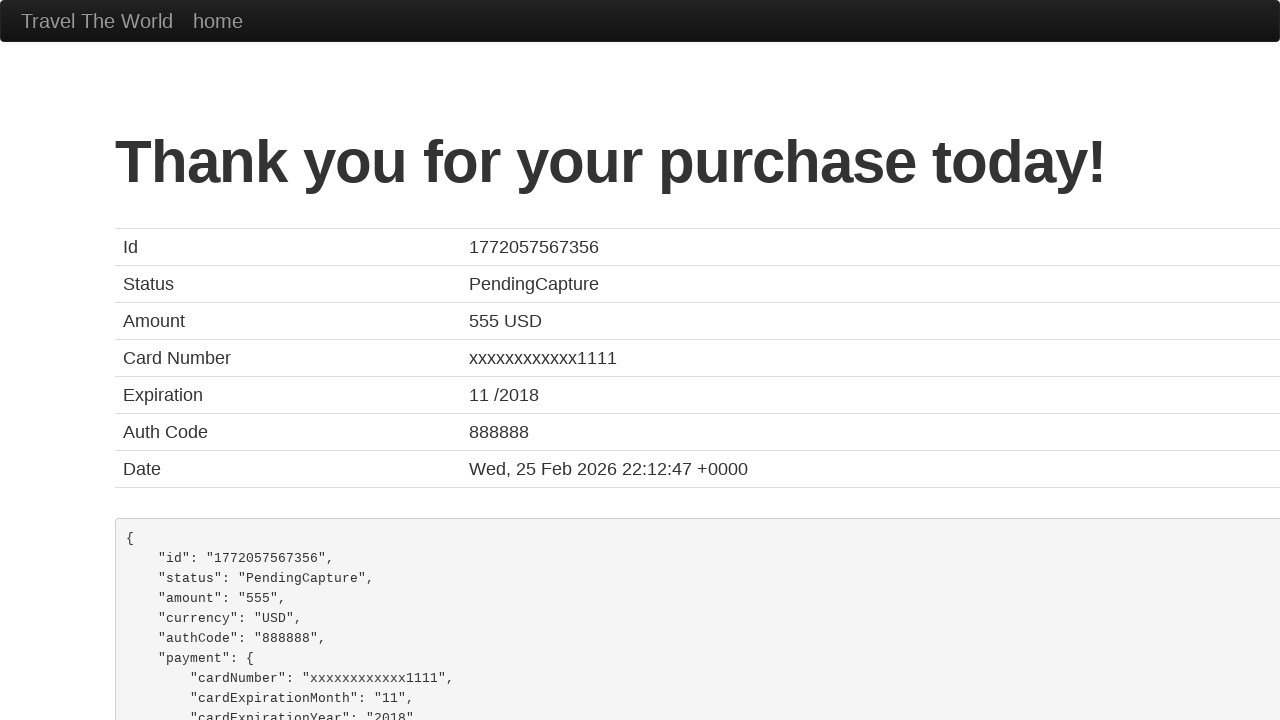